Tests JavaScript alert popup handling by clicking a button that triggers an alert and then accepting it

Starting URL: https://demoqa.com/alerts

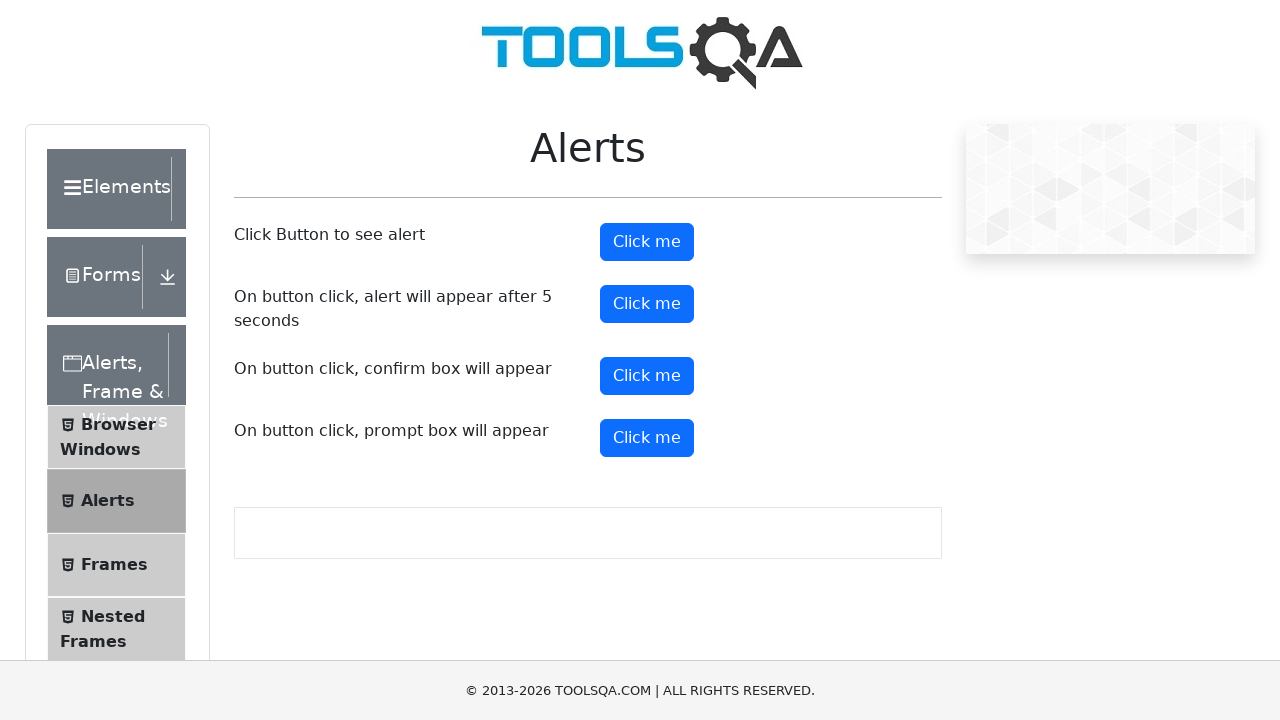

Set up dialog handler to automatically accept alerts
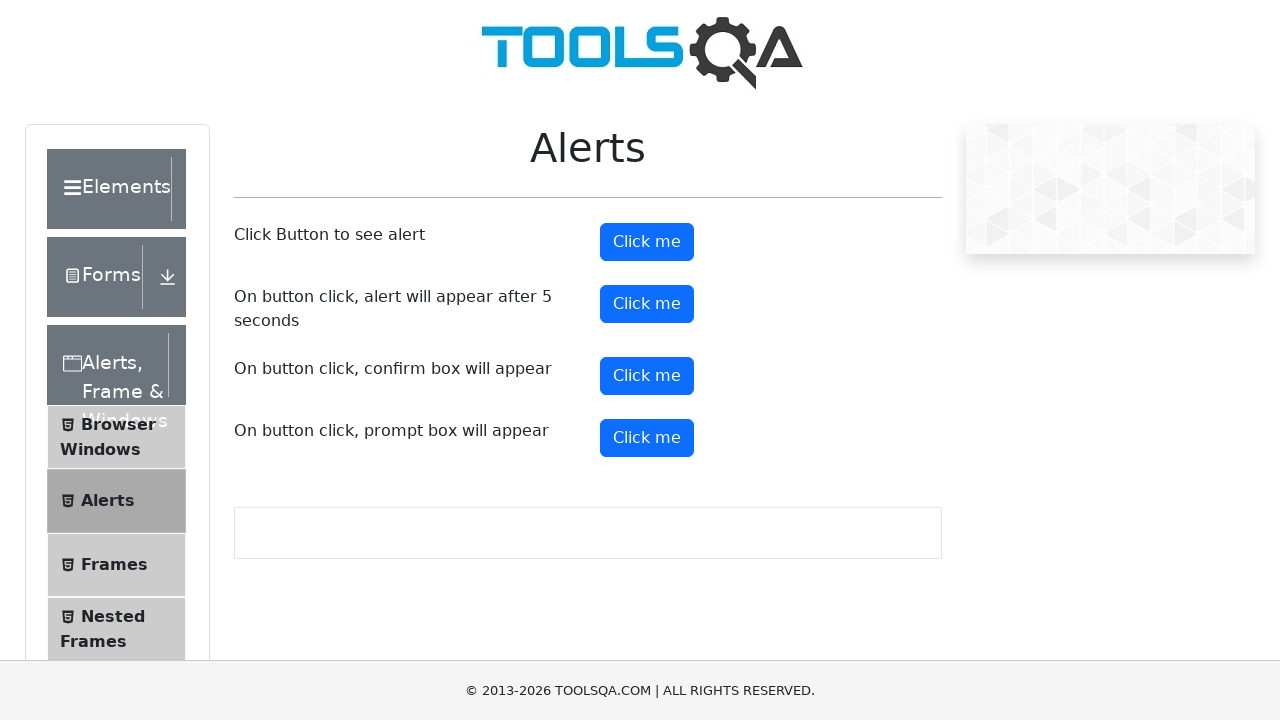

Clicked alert button to trigger JavaScript alert at (647, 242) on #alertButton
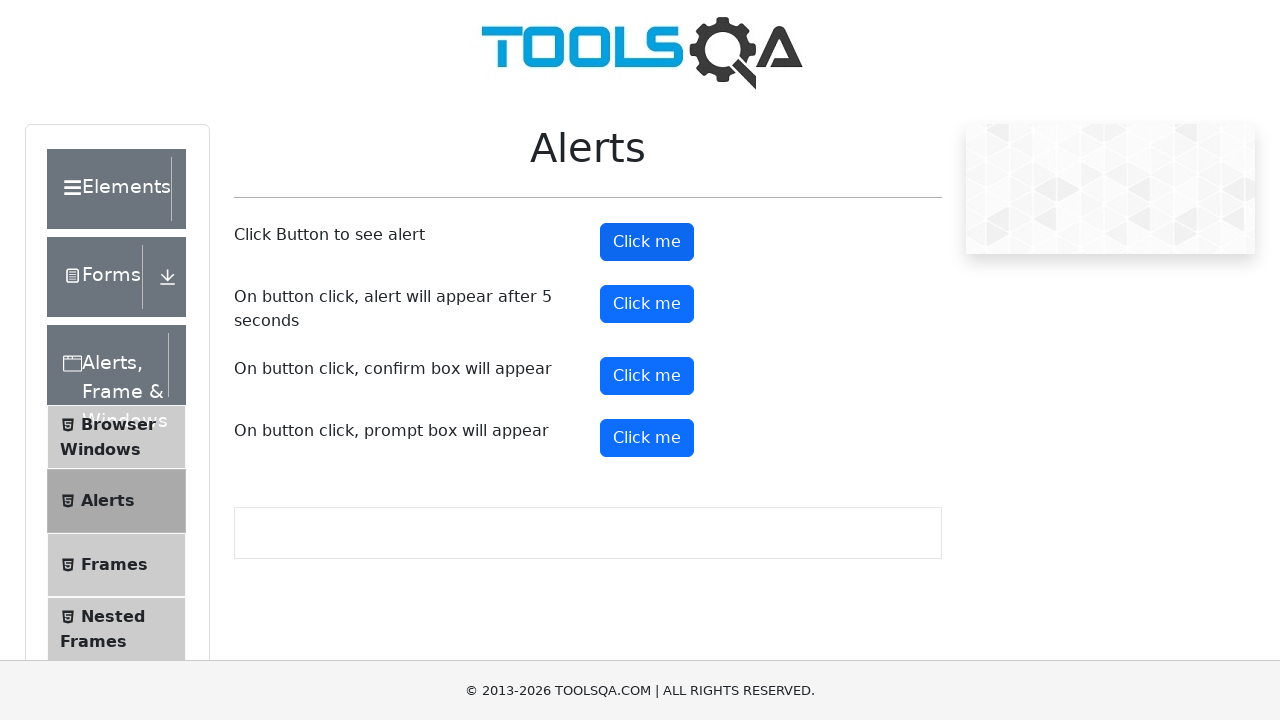

Waited for alert dialog to be processed
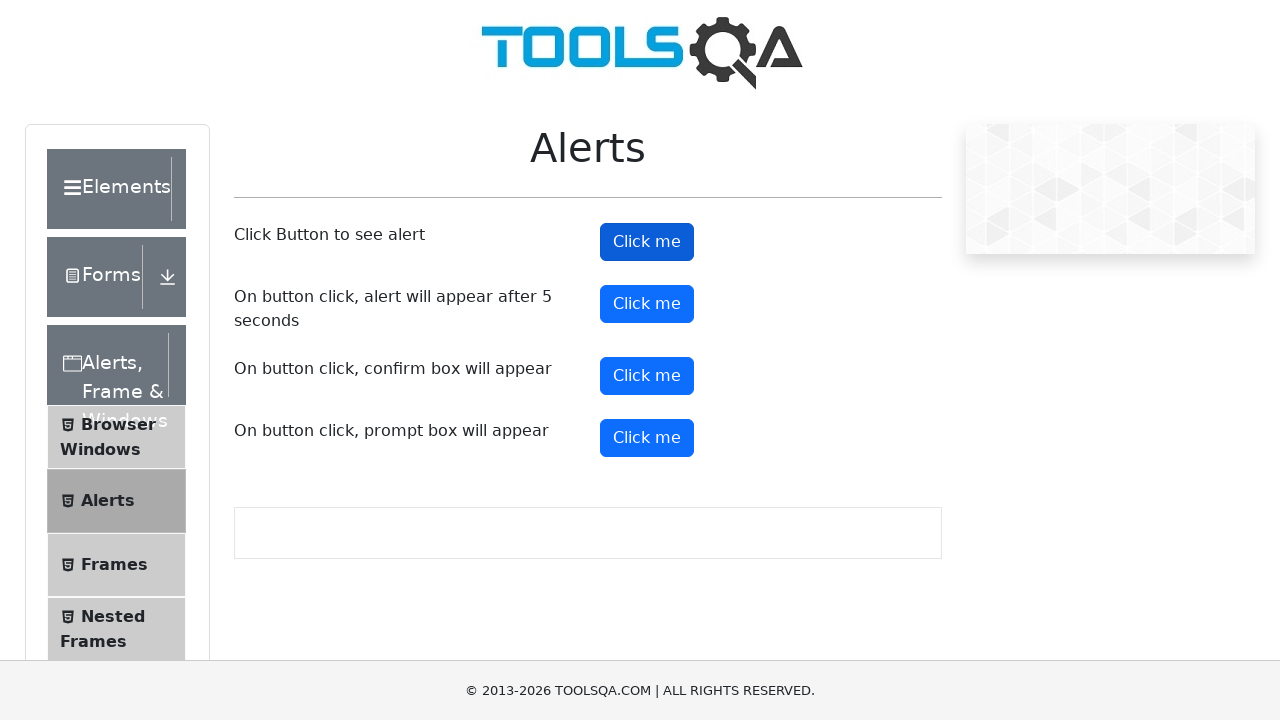

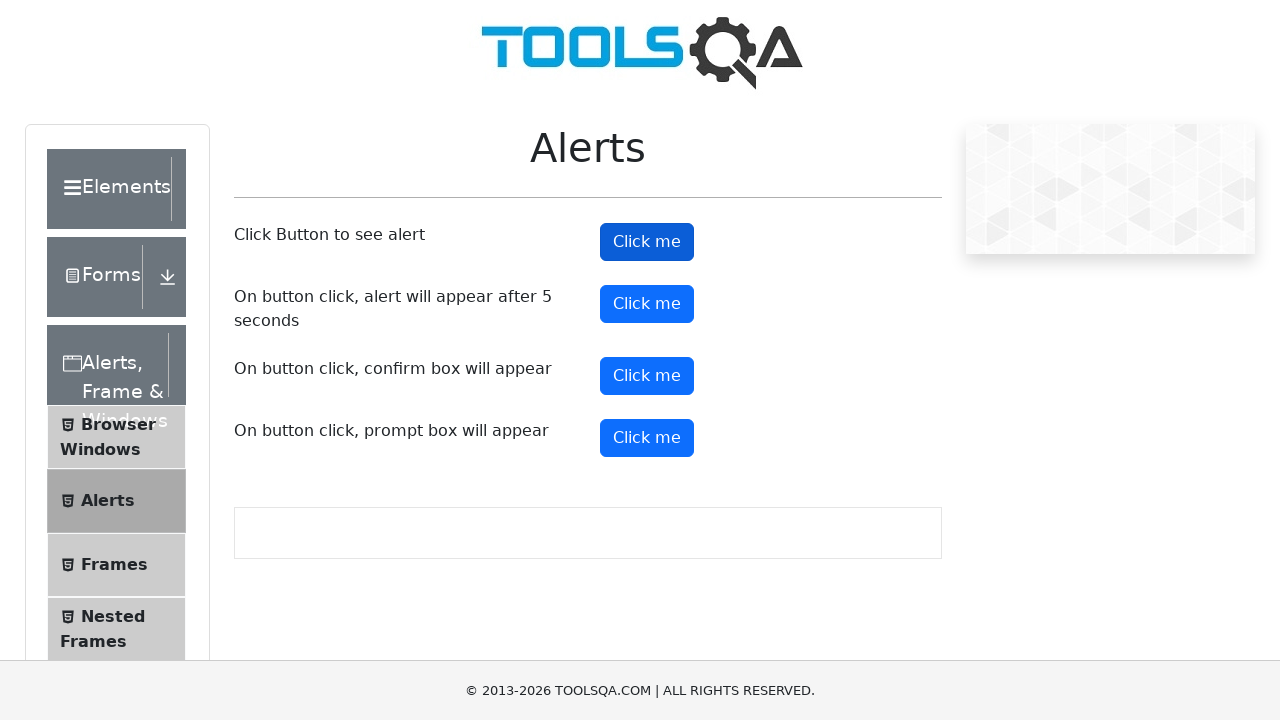